Tests deleting a customer from the bank manager's customer list

Starting URL: https://www.globalsqa.com/angularJs-protractor/BankingProject/#/login

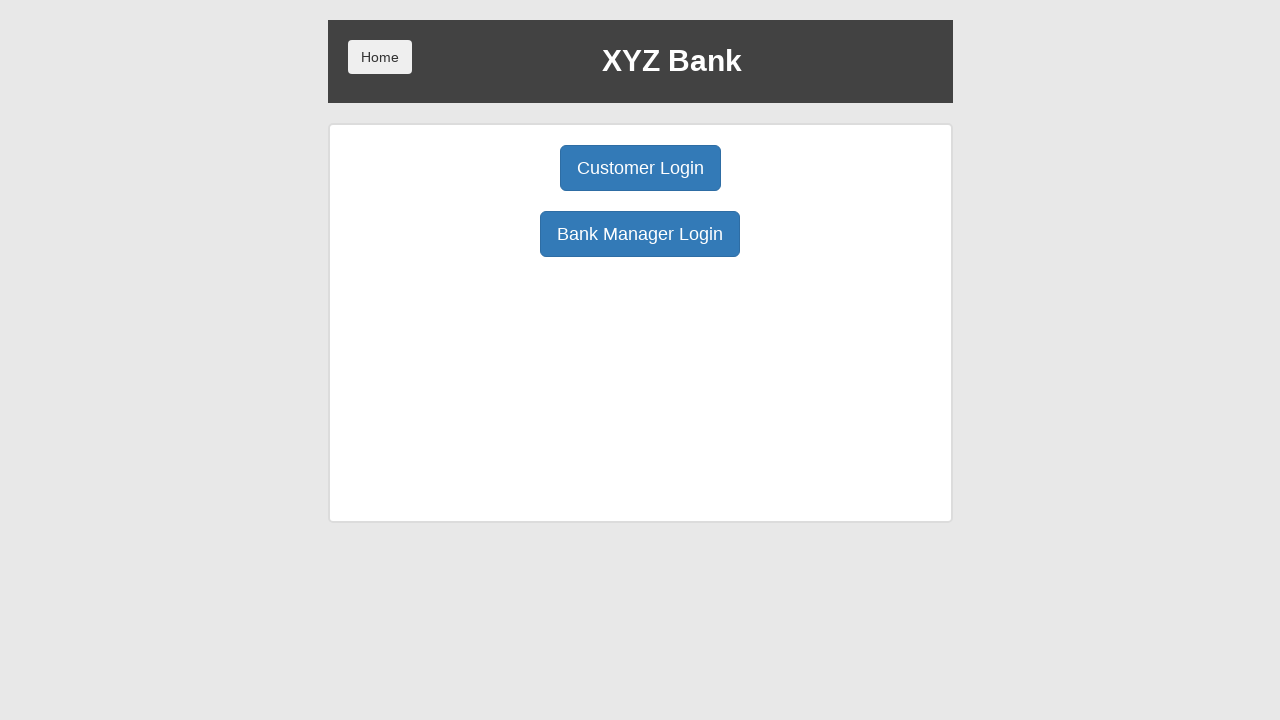

Clicked Bank Manager Login button at (640, 234) on body > div > div > div.ng-scope > div > div.borderM.box.padT20 > div:nth-child(3
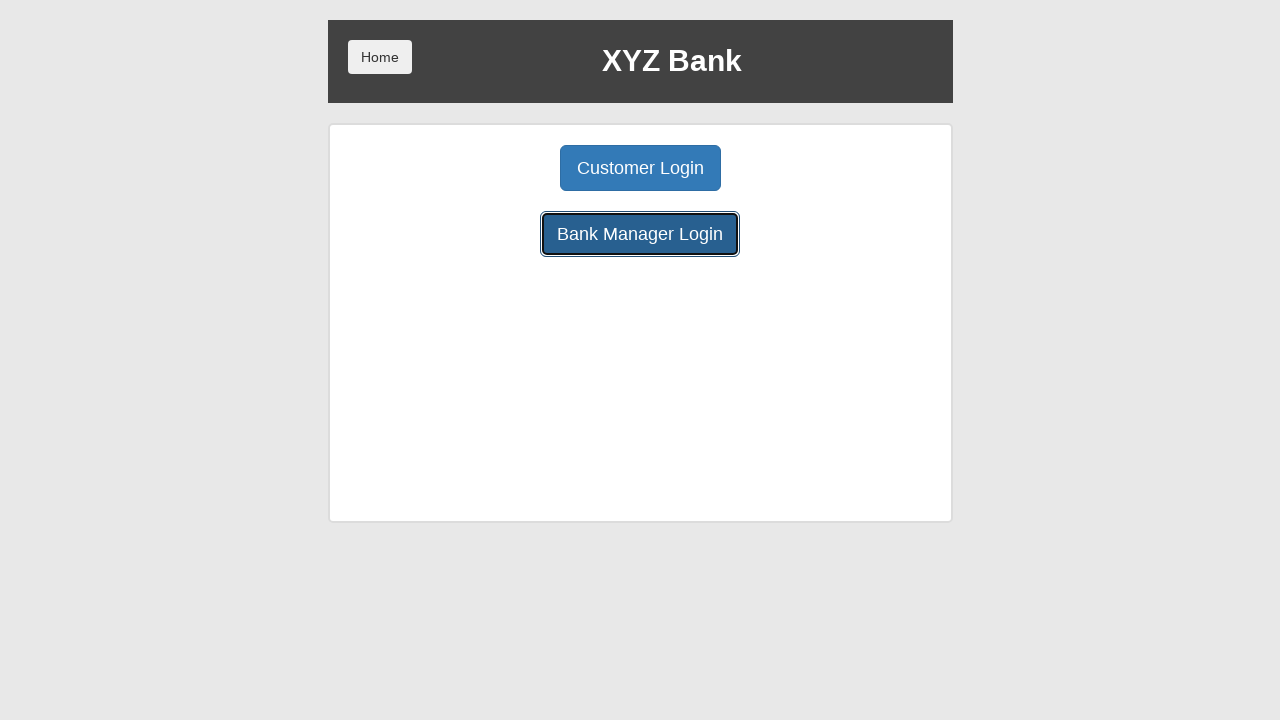

Clicked Customers button to view customer list at (792, 168) on body > div > div > div.ng-scope > div > div.center > button:nth-child(3)
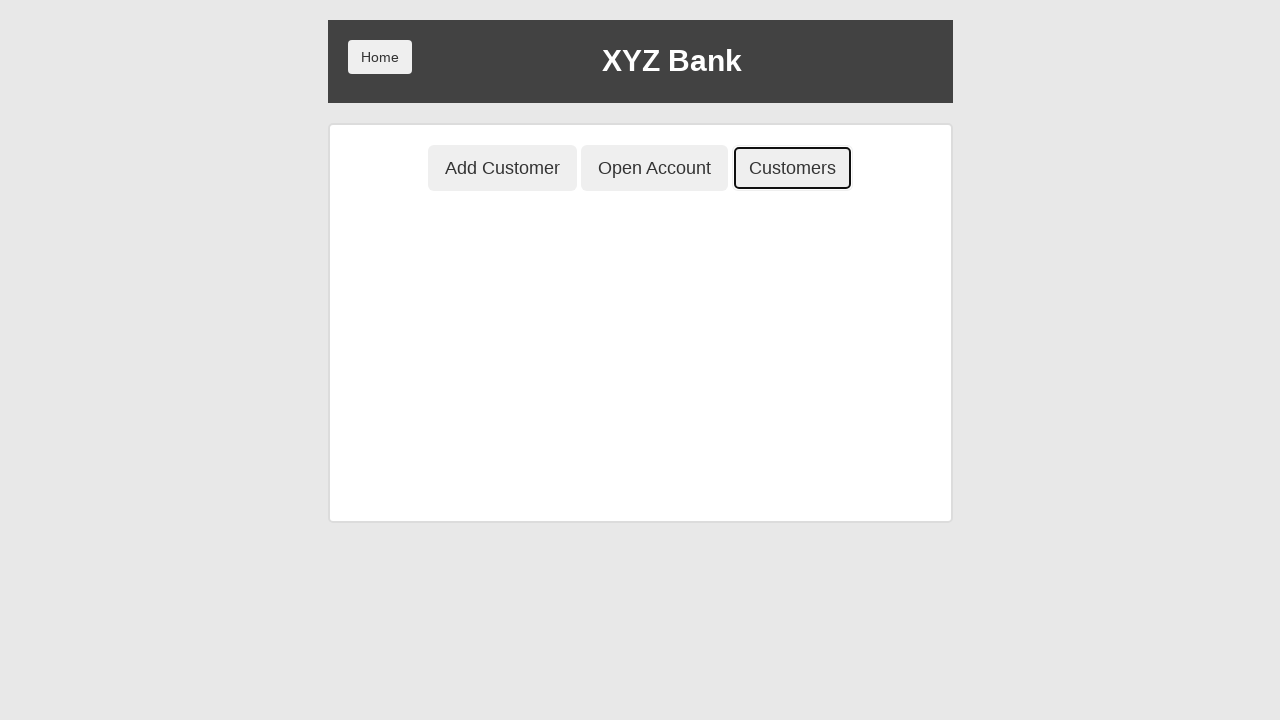

Clicked Delete button for first customer at (826, 320) on tbody tr:nth-child(1) td:nth-child(5) button:nth-child(1)
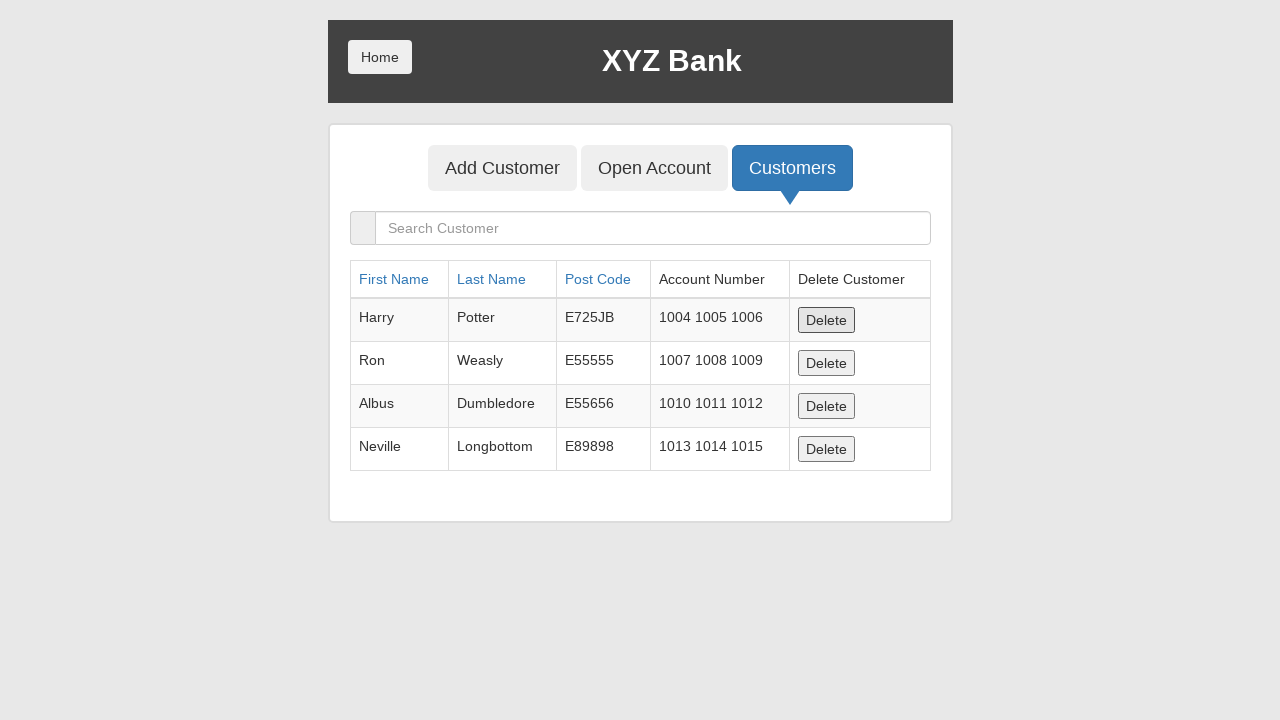

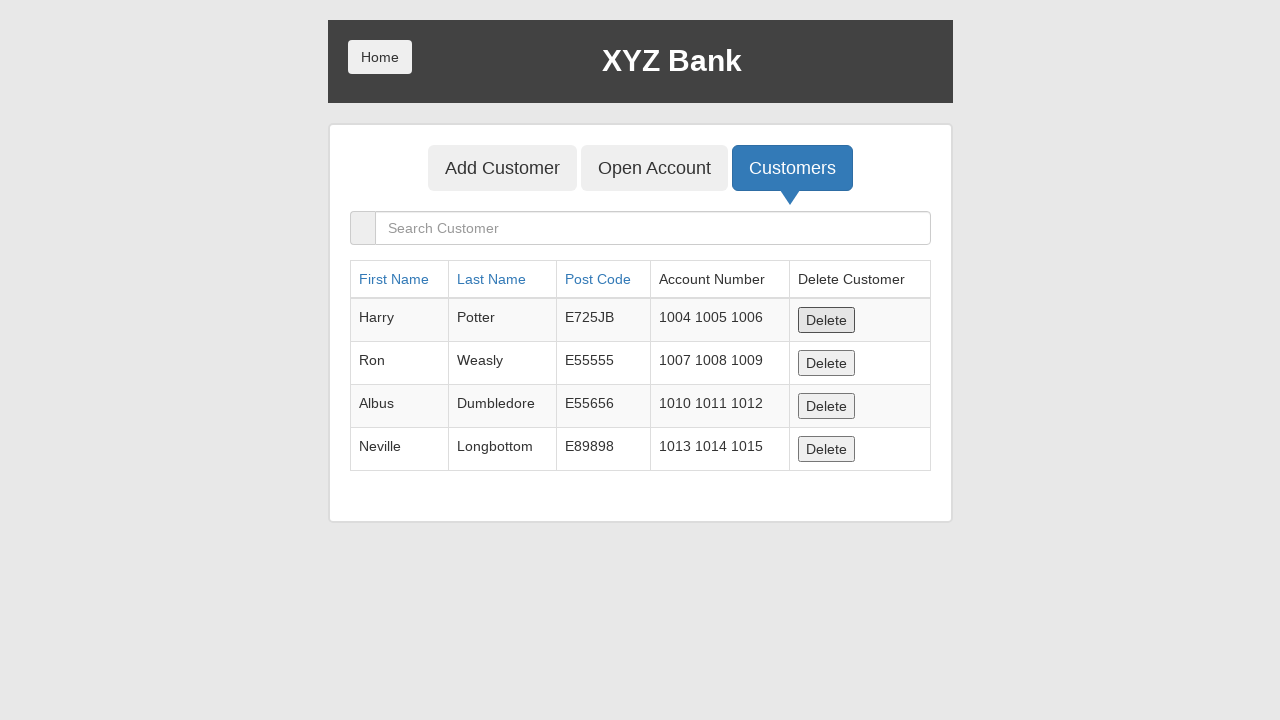